Tests login page error handling by submitting an empty form, then navigates to signup page and fills out the registration form with test user data including name, email, password, gender, state, and hobbies selections.

Starting URL: https://freelance-learn-automation.vercel.app/login

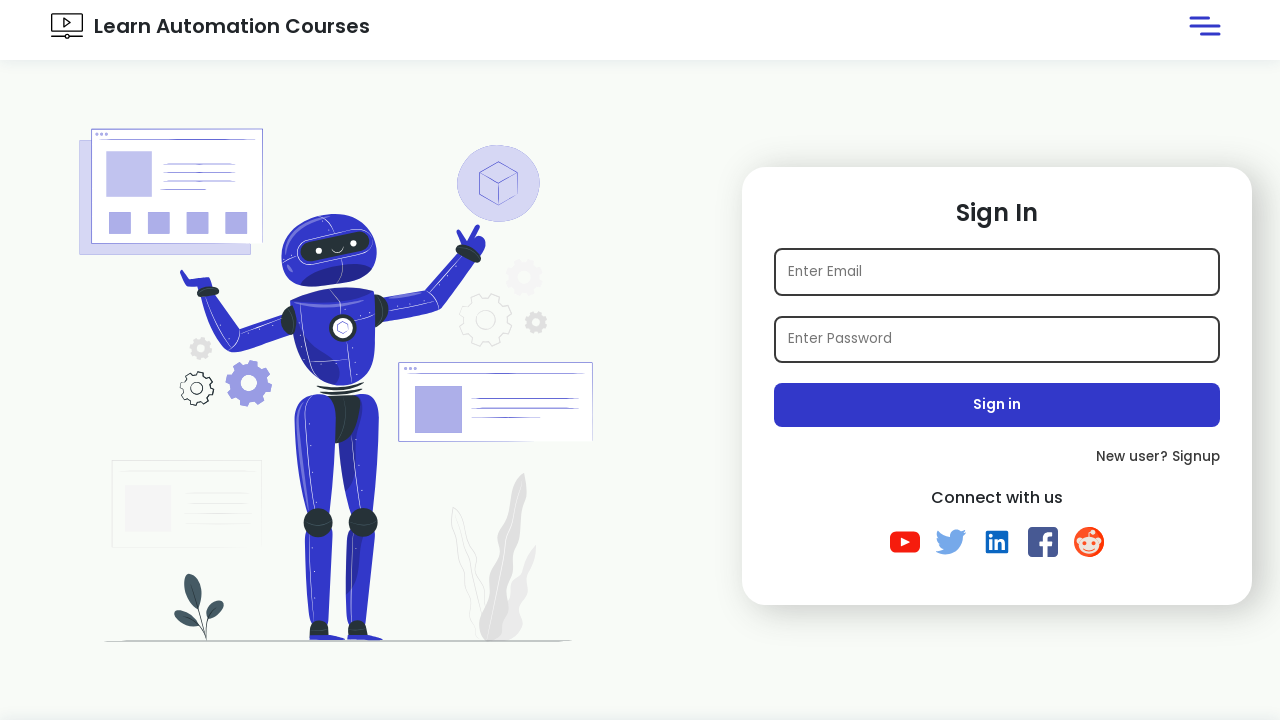

Clicked submit button without entering credentials to test error handling at (997, 405) on xpath=//button[contains(@class,'submit')]
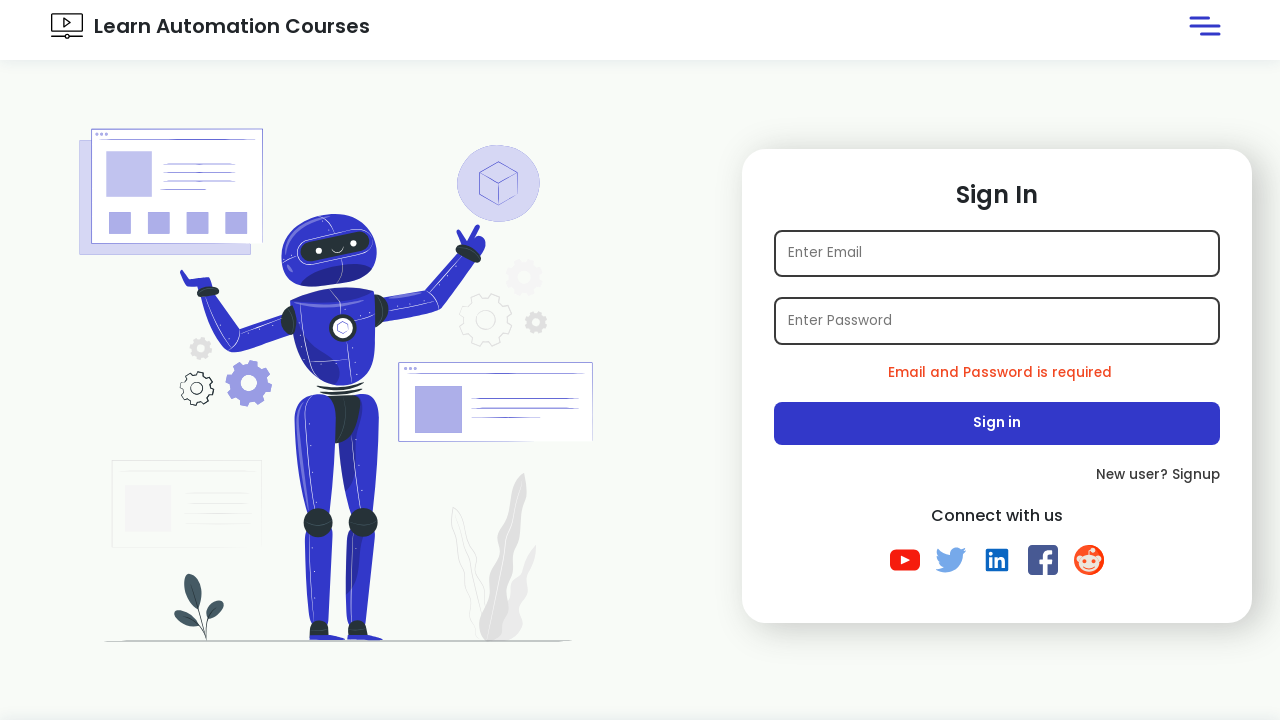

Error message appeared on login page
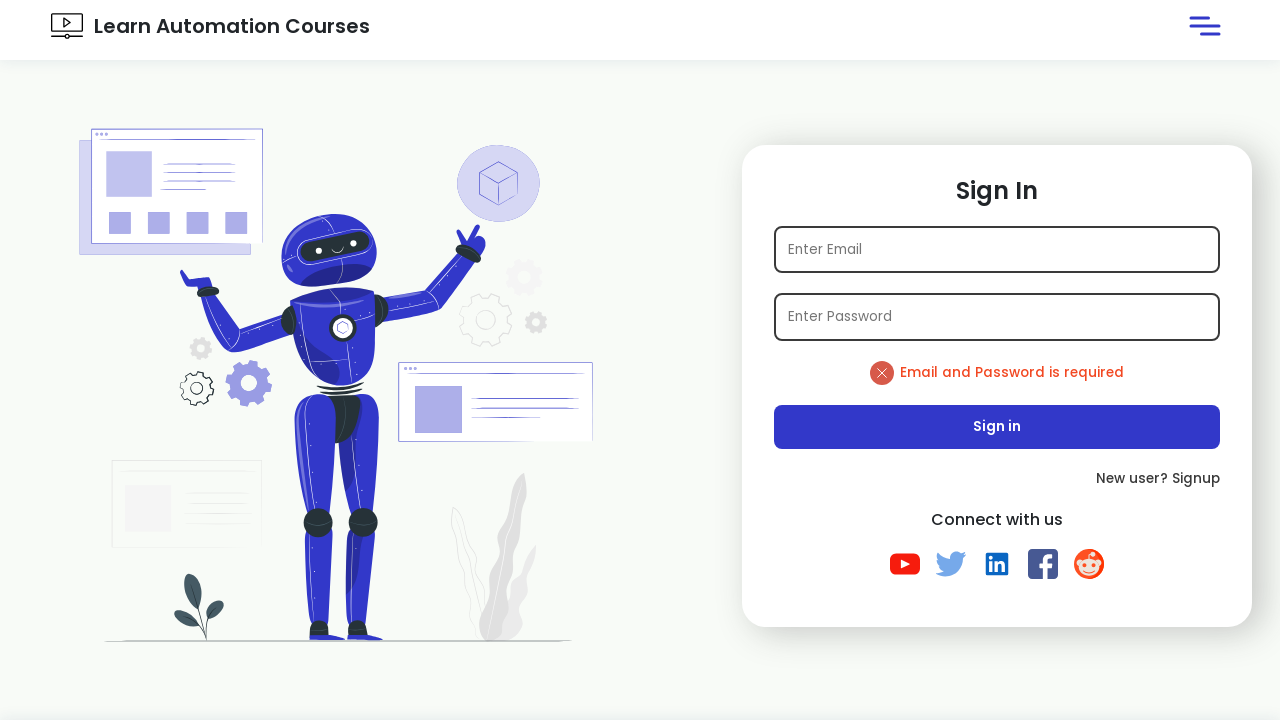

Clicked link to navigate to signup page at (997, 479) on xpath=//a[contains(@href,'/signup')]
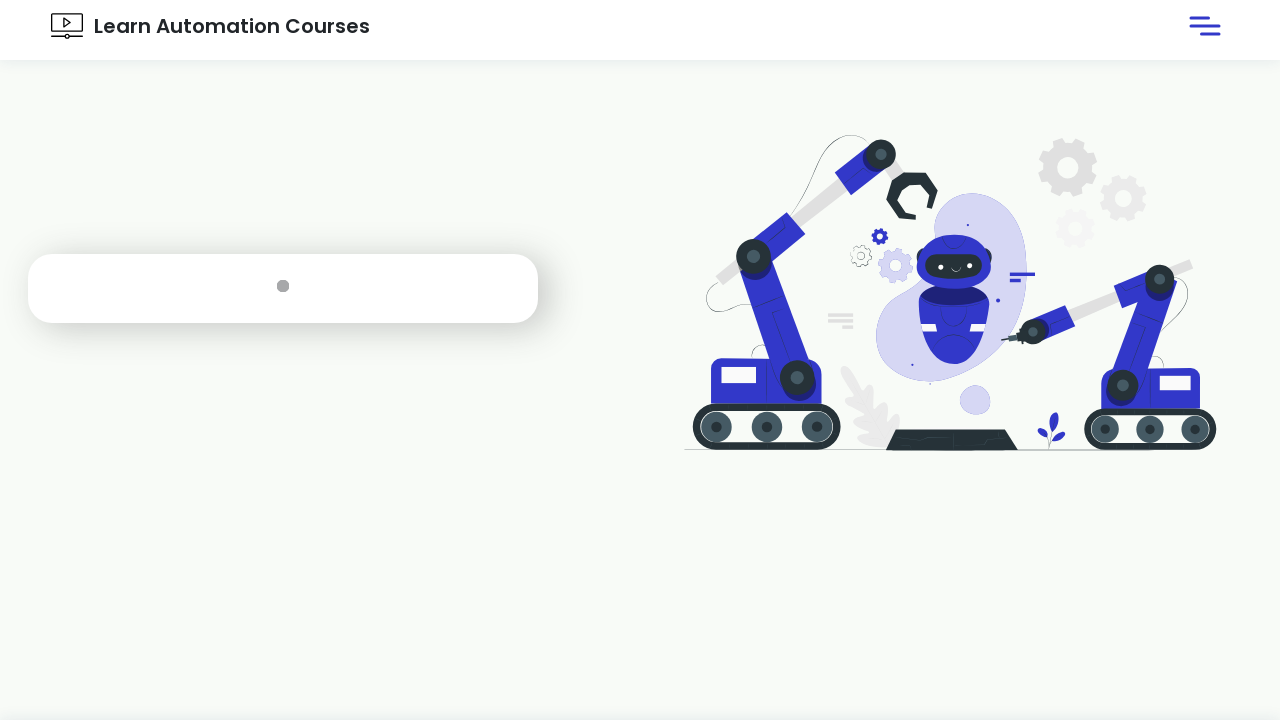

Signup page loaded successfully
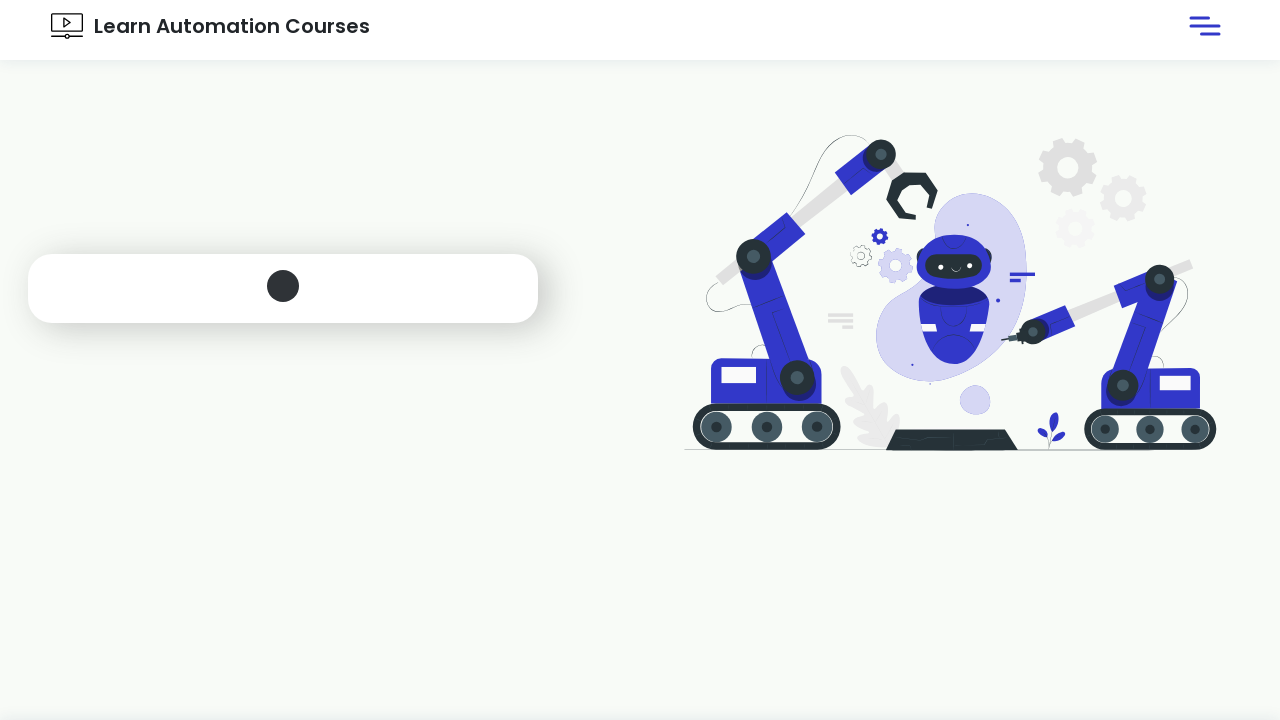

Filled in name field with 'TestUser2024' on //input[@placeholder='Name']
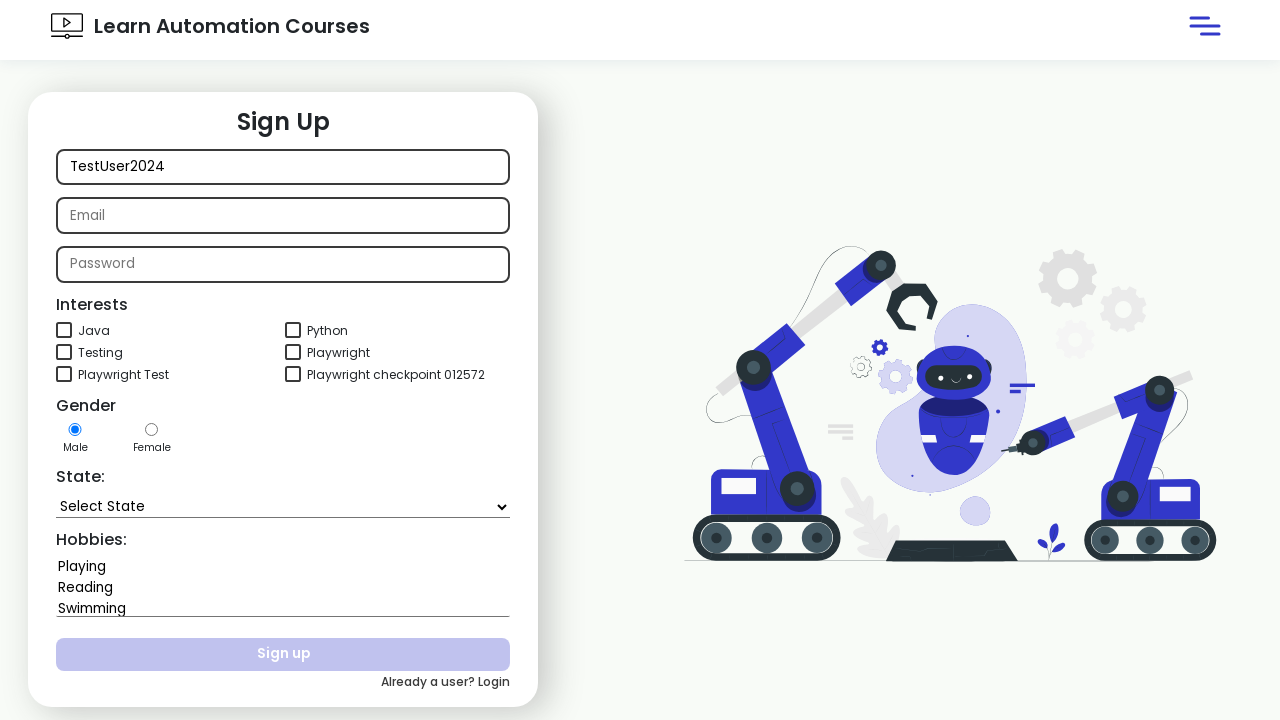

Filled in email field with 'testuser2024@example.com' on //input[@id='email']
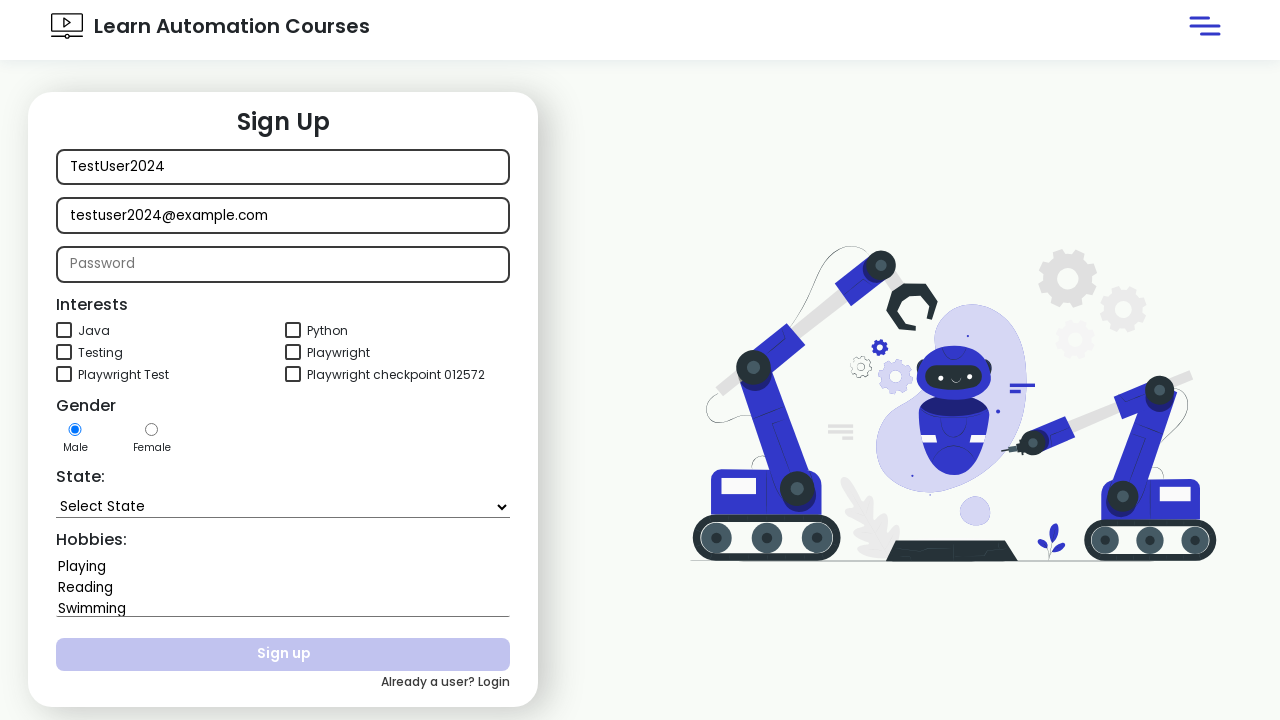

Filled in password field with 'SecurePass123' on //input[@name='password']
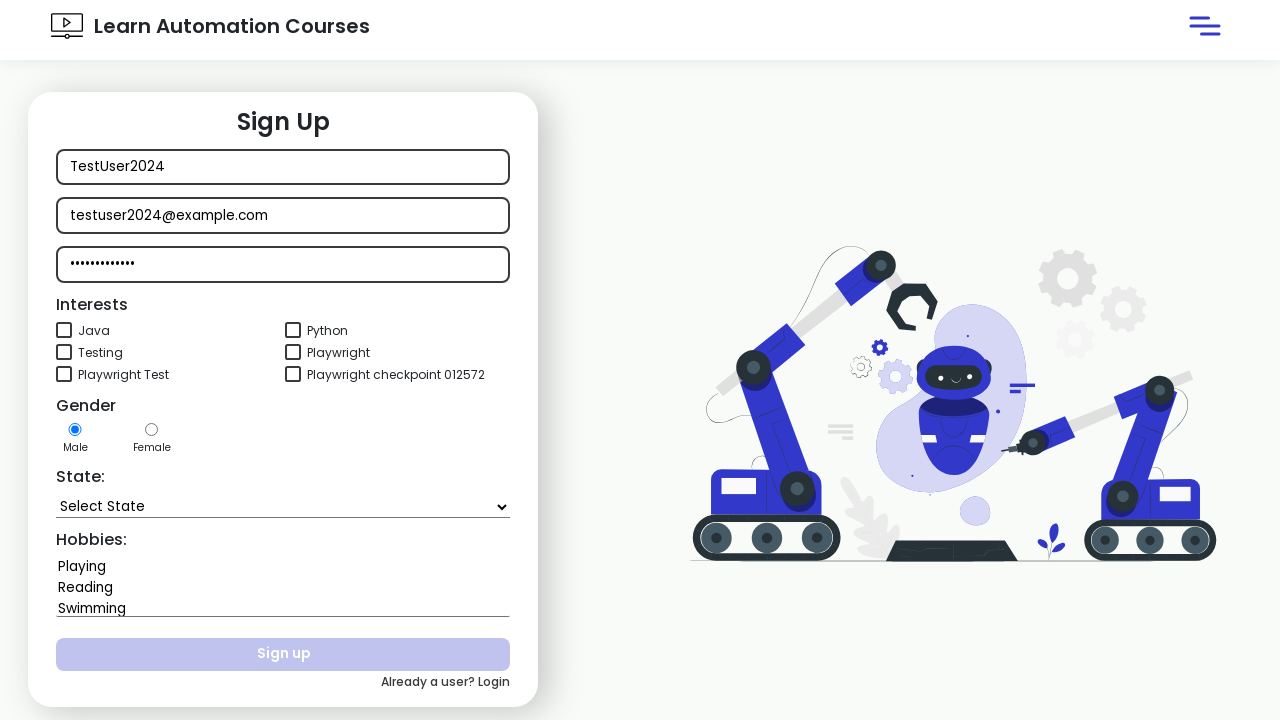

Clicked interest checkbox at (64, 330) on xpath=//input[@type='checkbox']
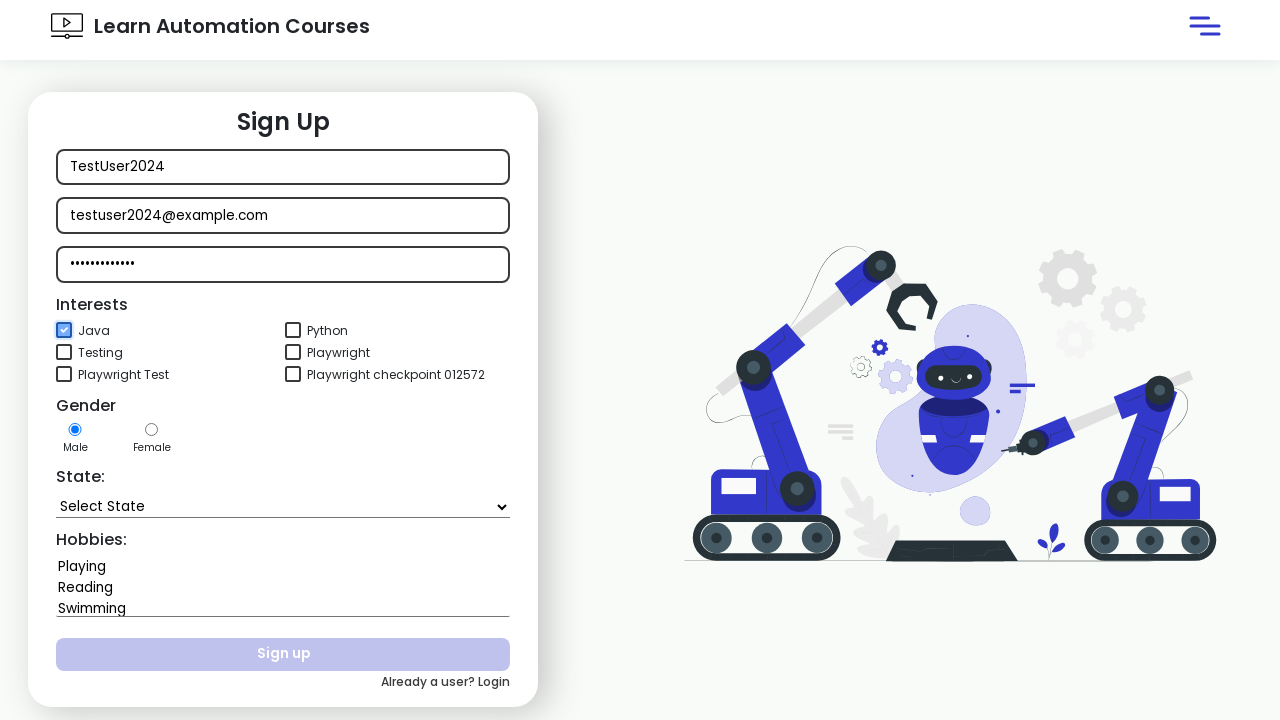

Selected gender option at (75, 430) on #gender1
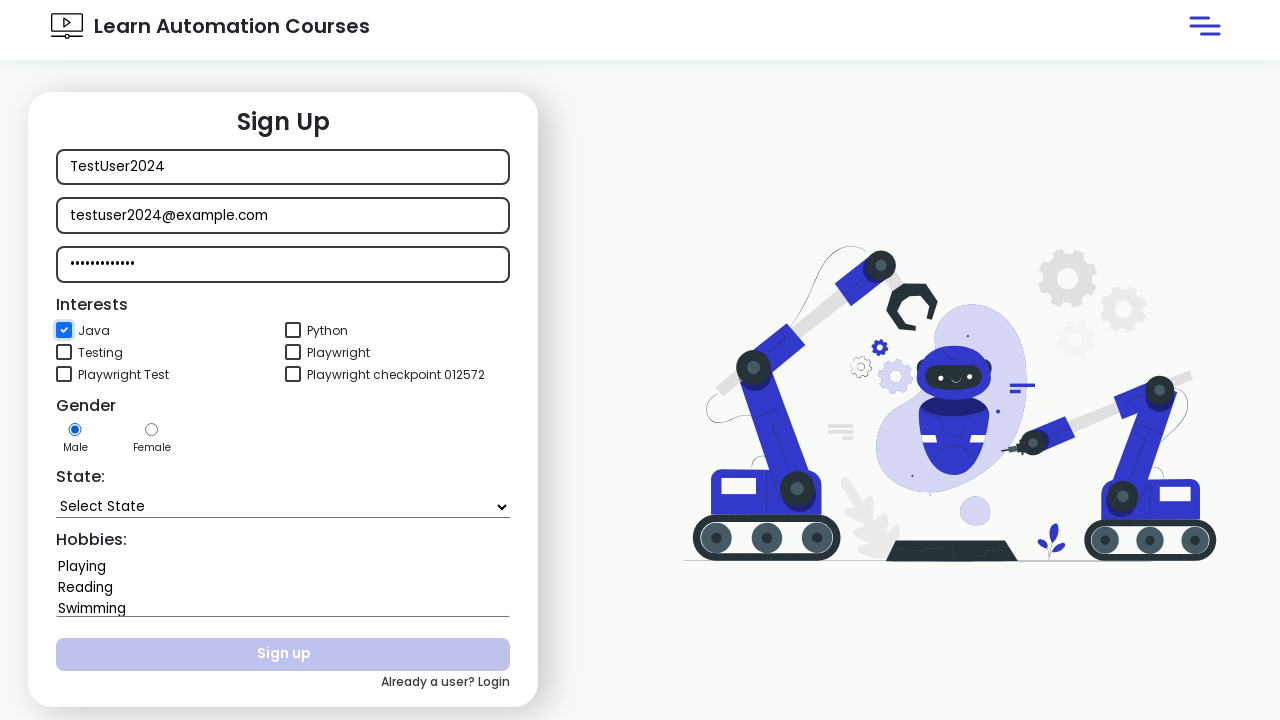

Selected 'Goa' from state dropdown on #state
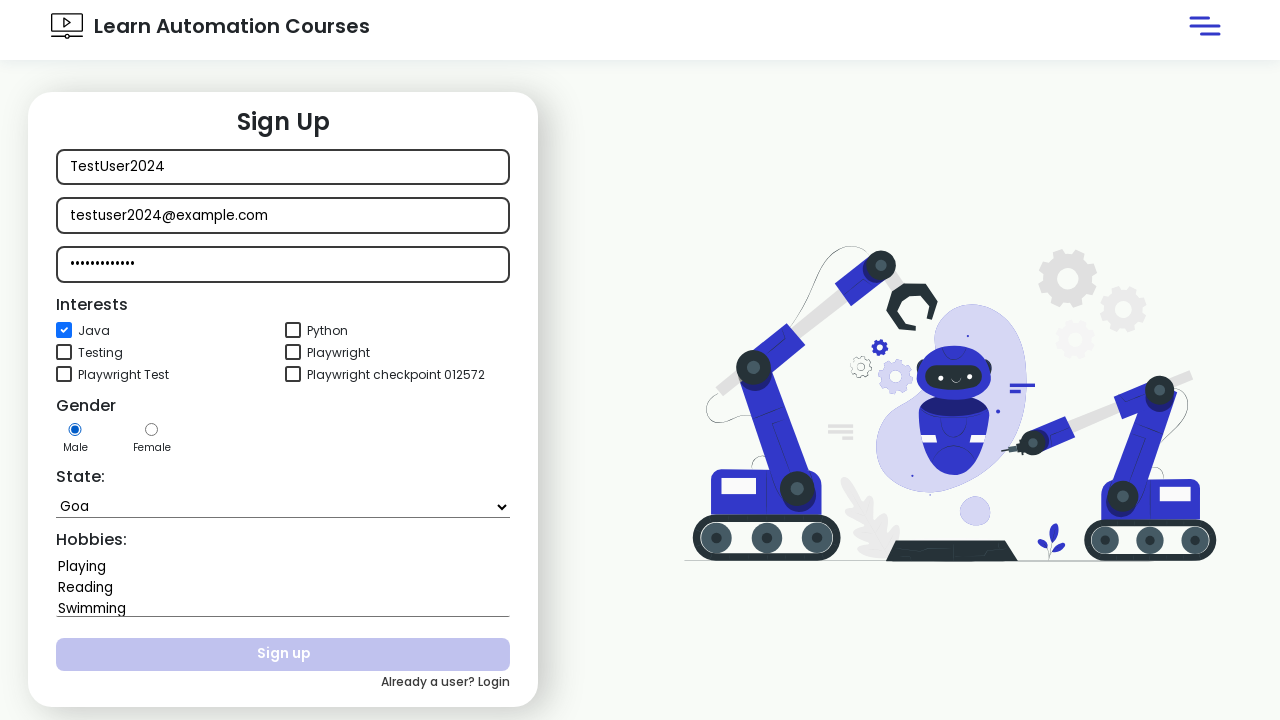

Selected 'Reading' from hobbies dropdown on #hobbies
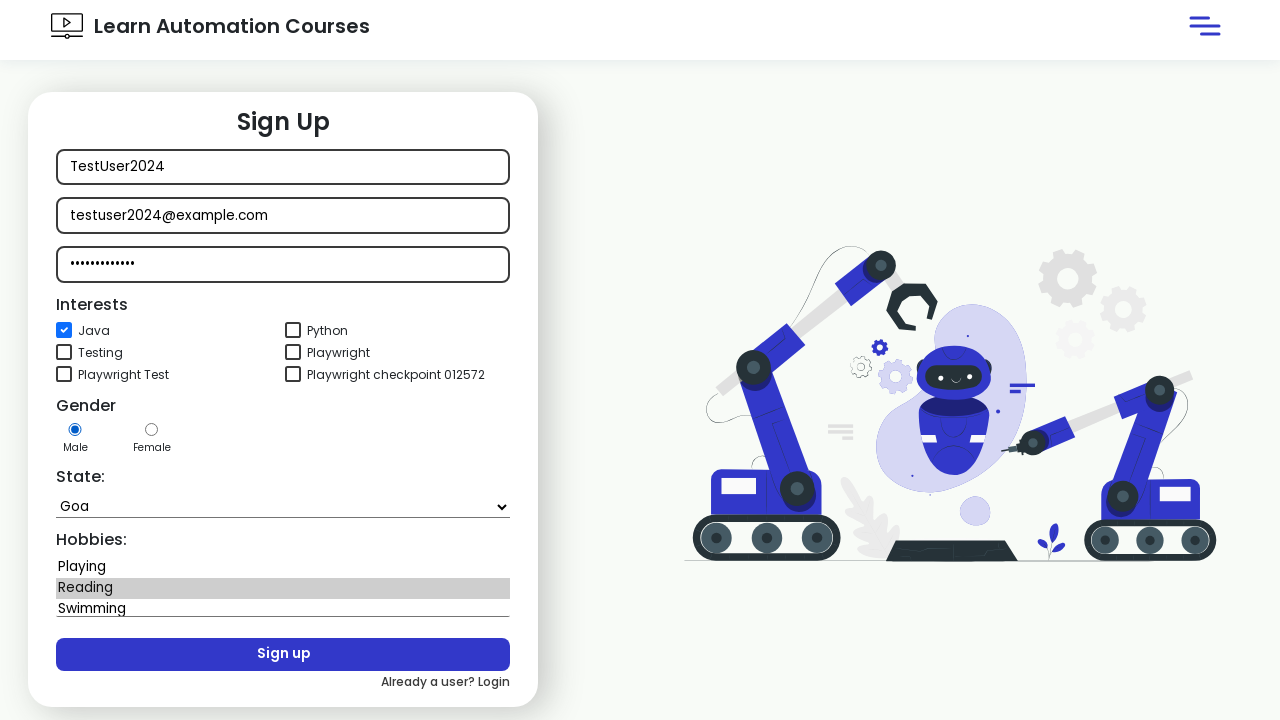

Clicked signup button to submit registration form at (283, 655) on .submit-btn
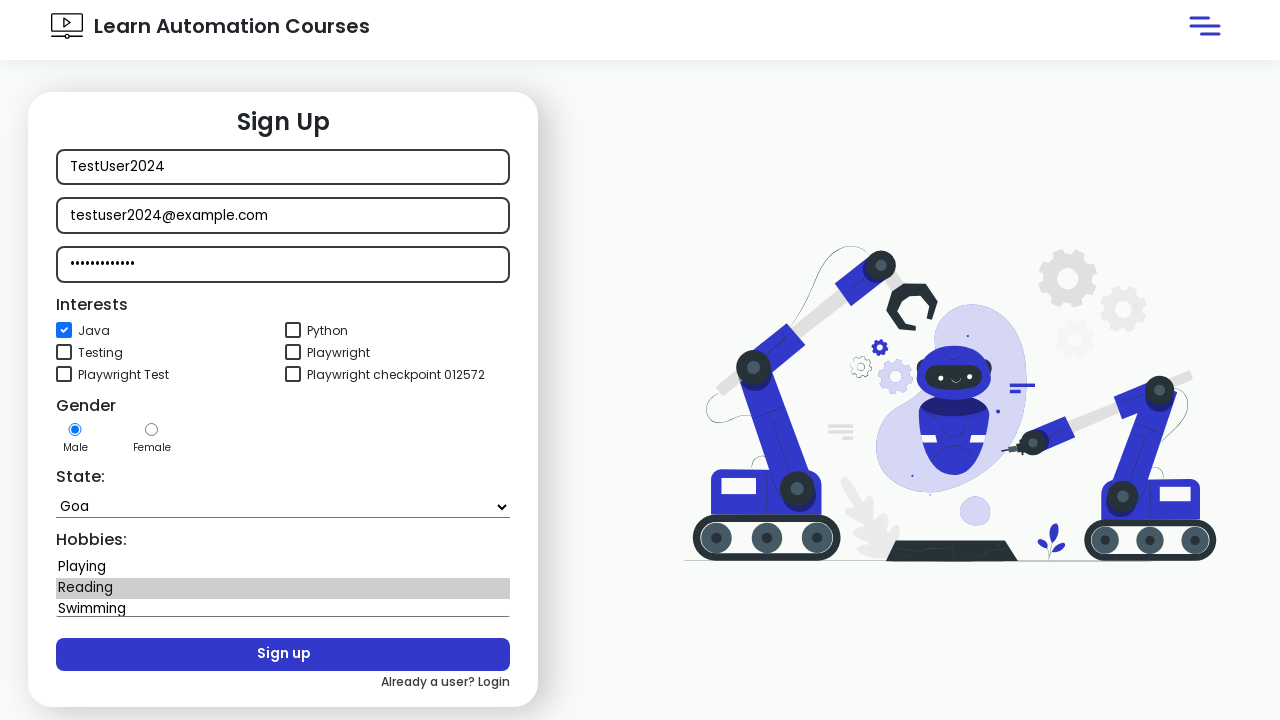

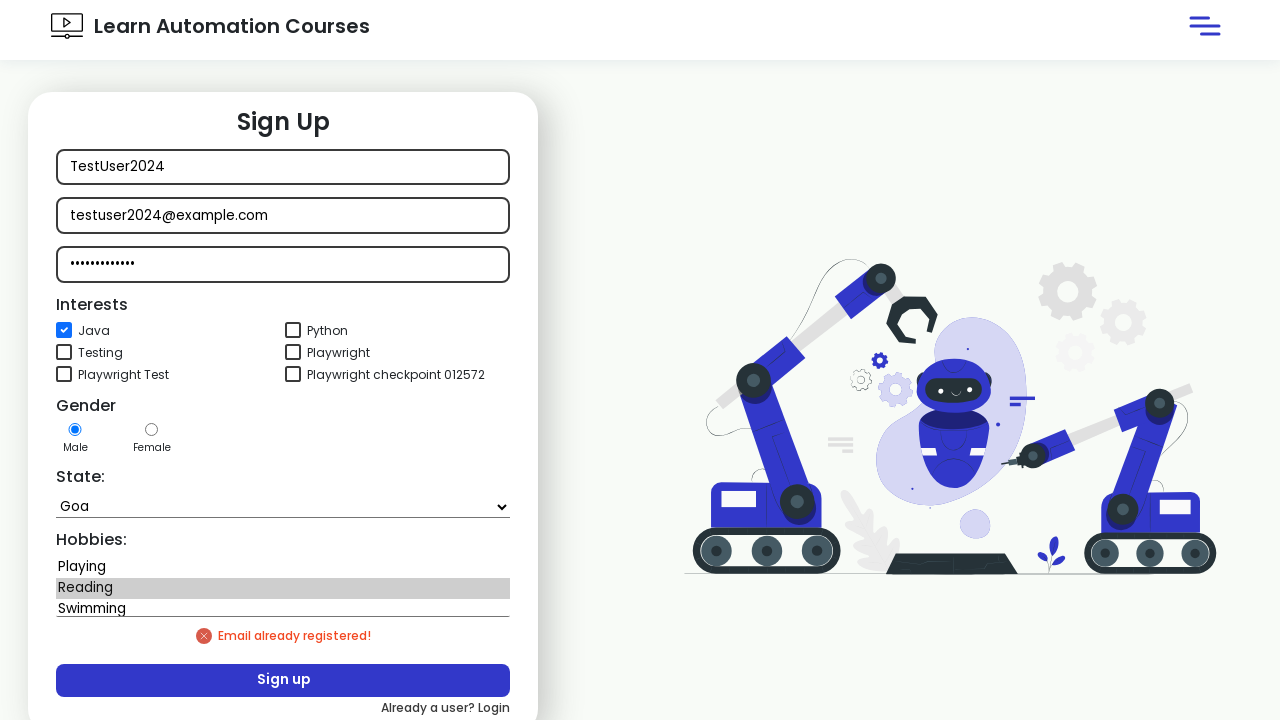